Navigates to CRM Pro website and waits for all navigation links in the navbar to be present, verifying that the page has loaded with its navigation elements.

Starting URL: https://classic.crmpro.com/

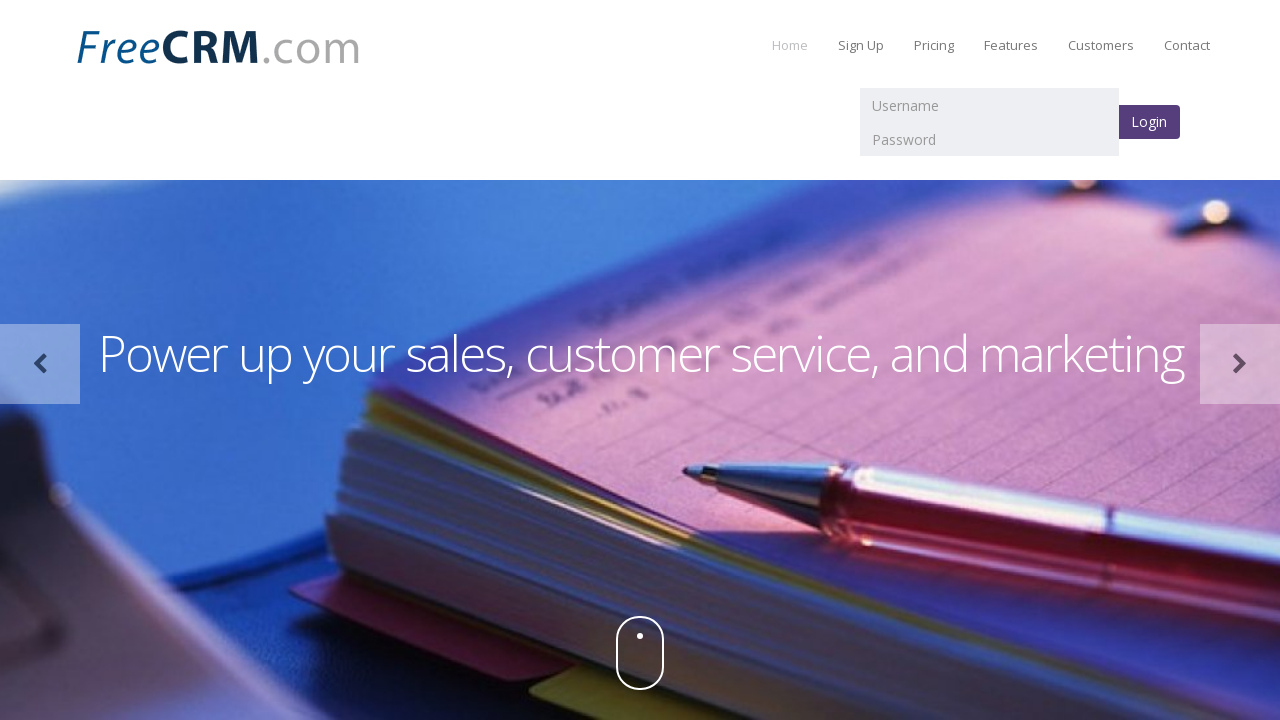

Waited for navigation links in navbar to be present
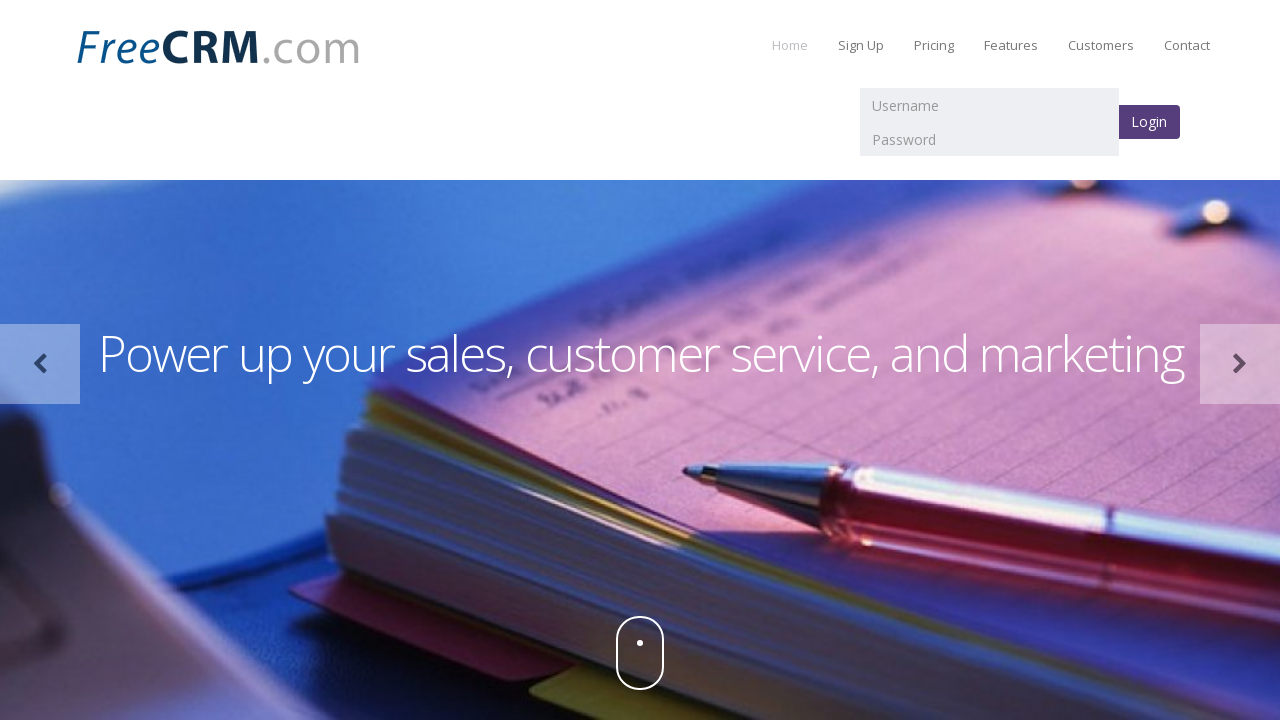

Located all navigation links in navbar
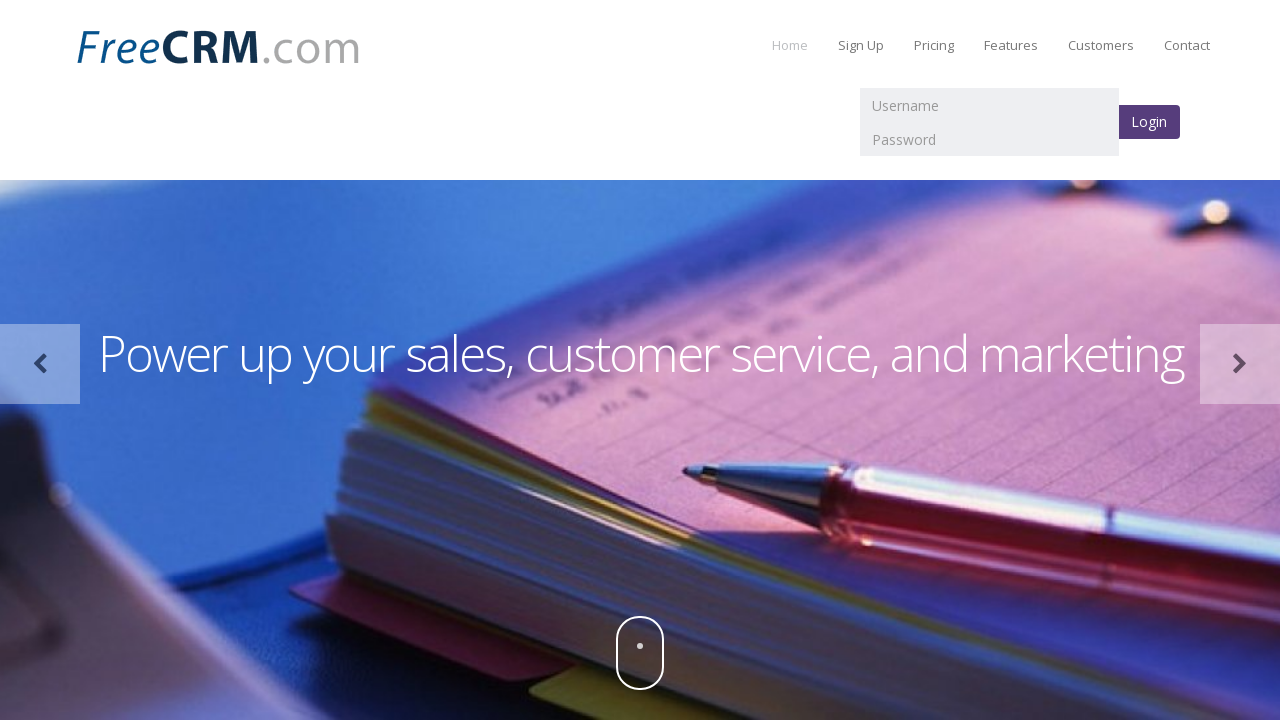

Verified first navigation link is visible
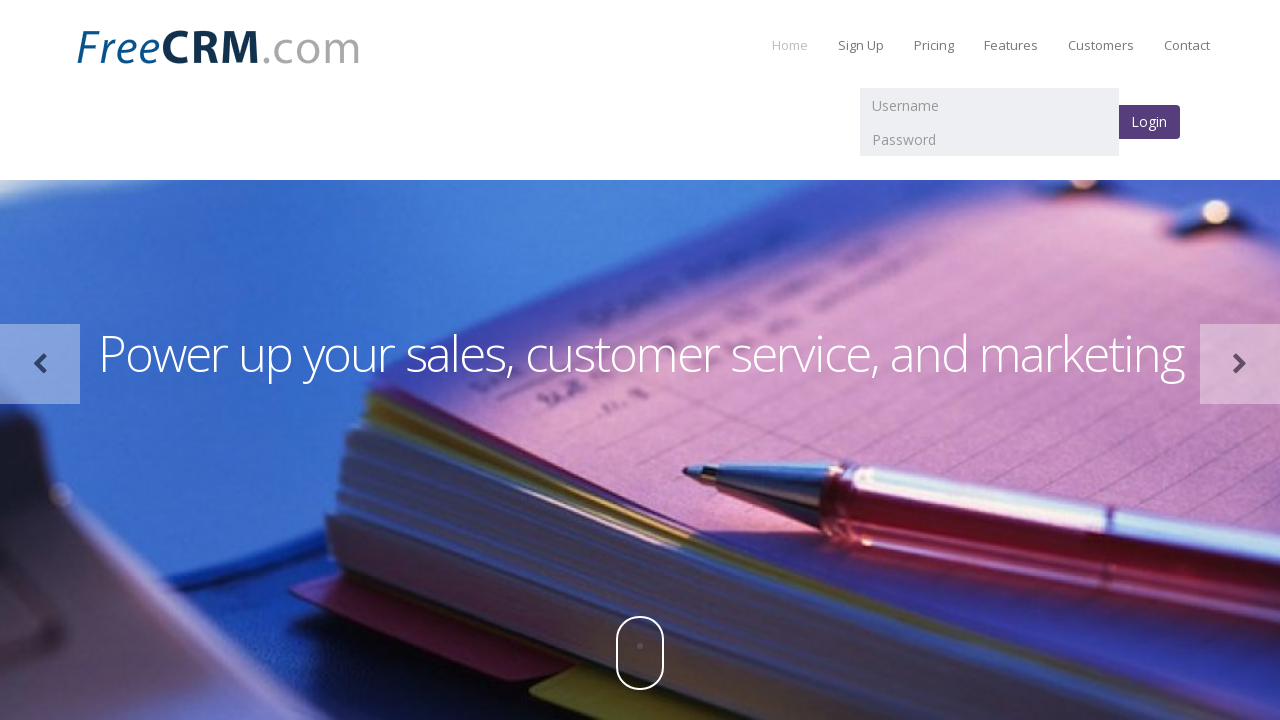

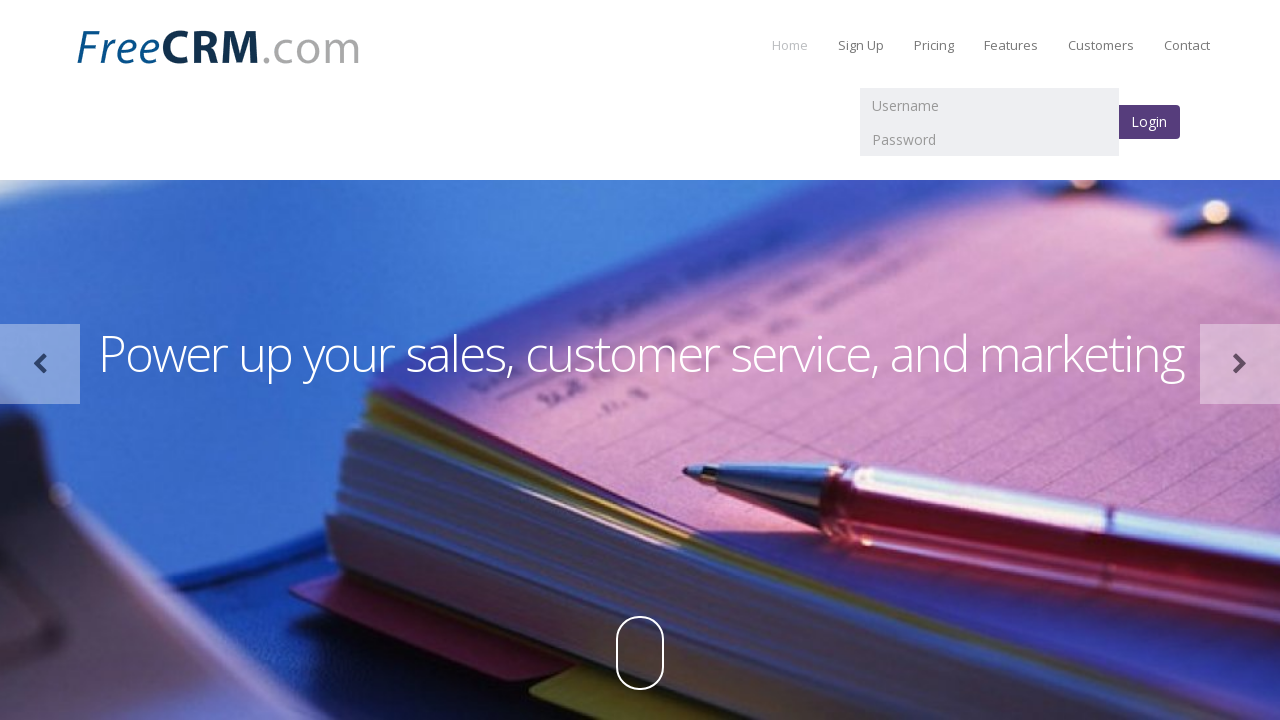